Tests opting out of A/B tests by adding an opt-out cookie before navigating to the A/B test page, then verifying the opt-out is applied

Starting URL: http://the-internet.herokuapp.com

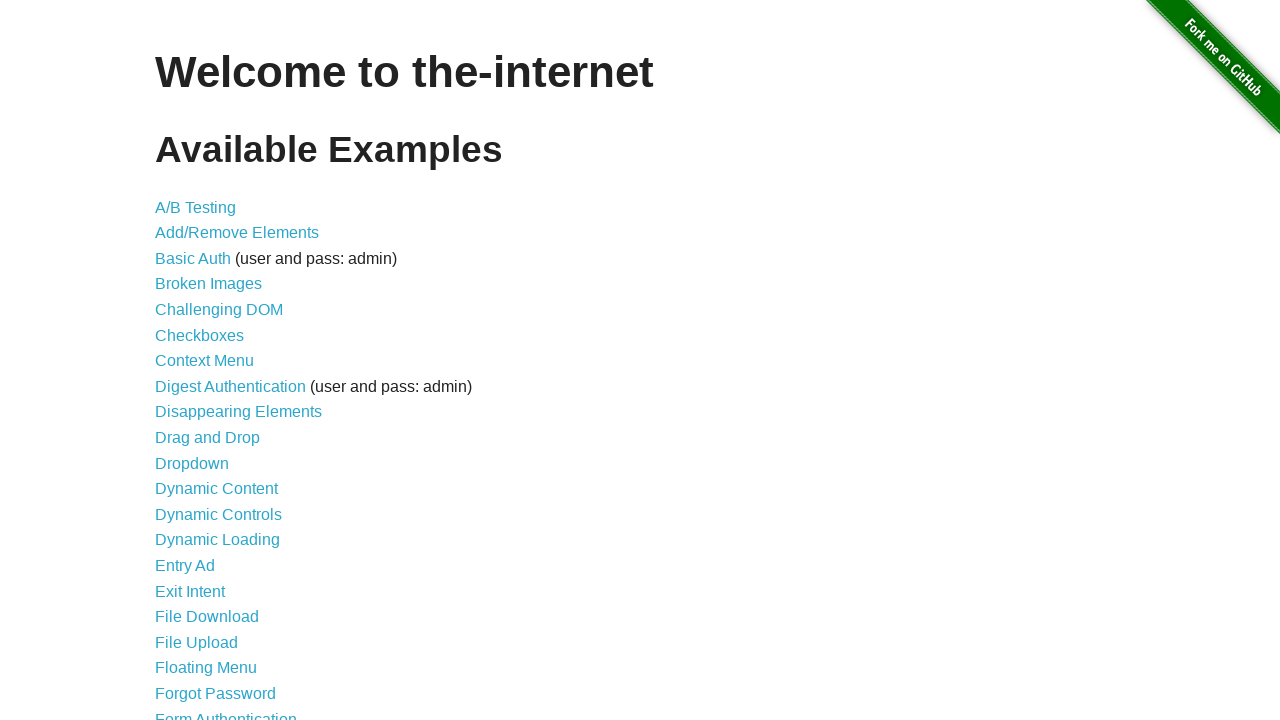

Added optimizelyOptOut cookie to main domain
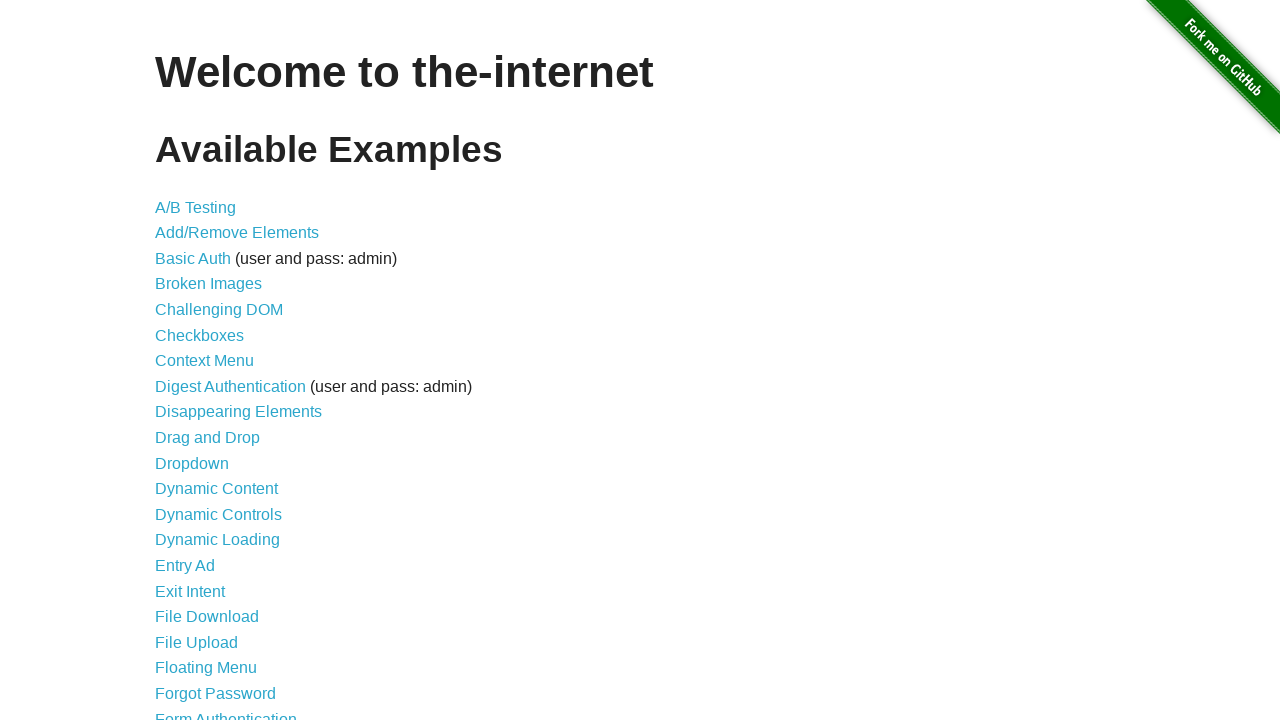

Navigated to A/B test page
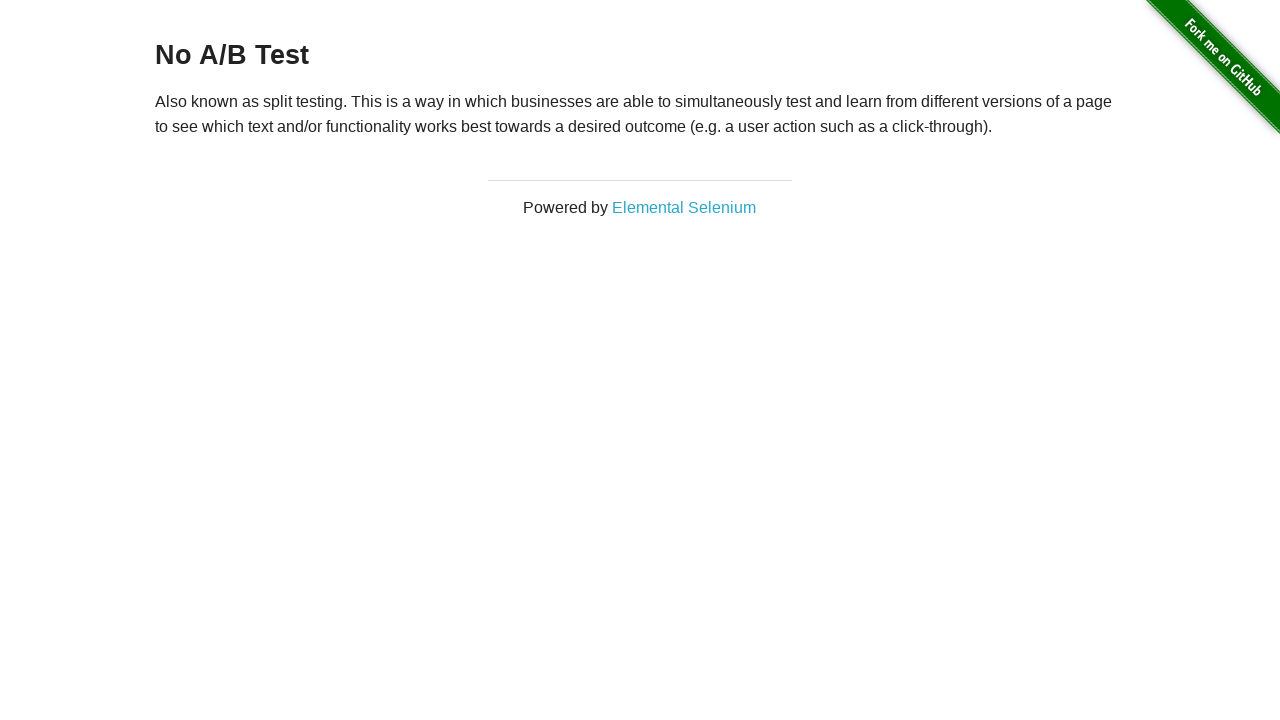

Waited for h3 heading to load
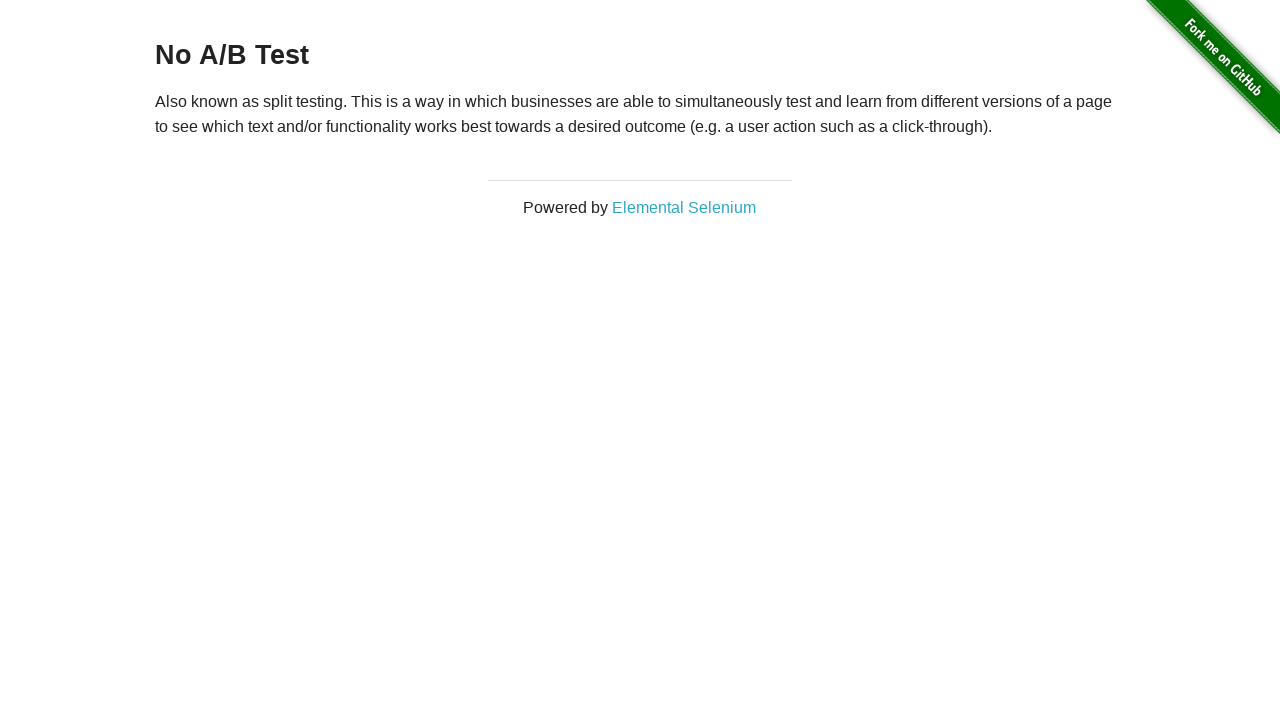

Retrieved heading text content
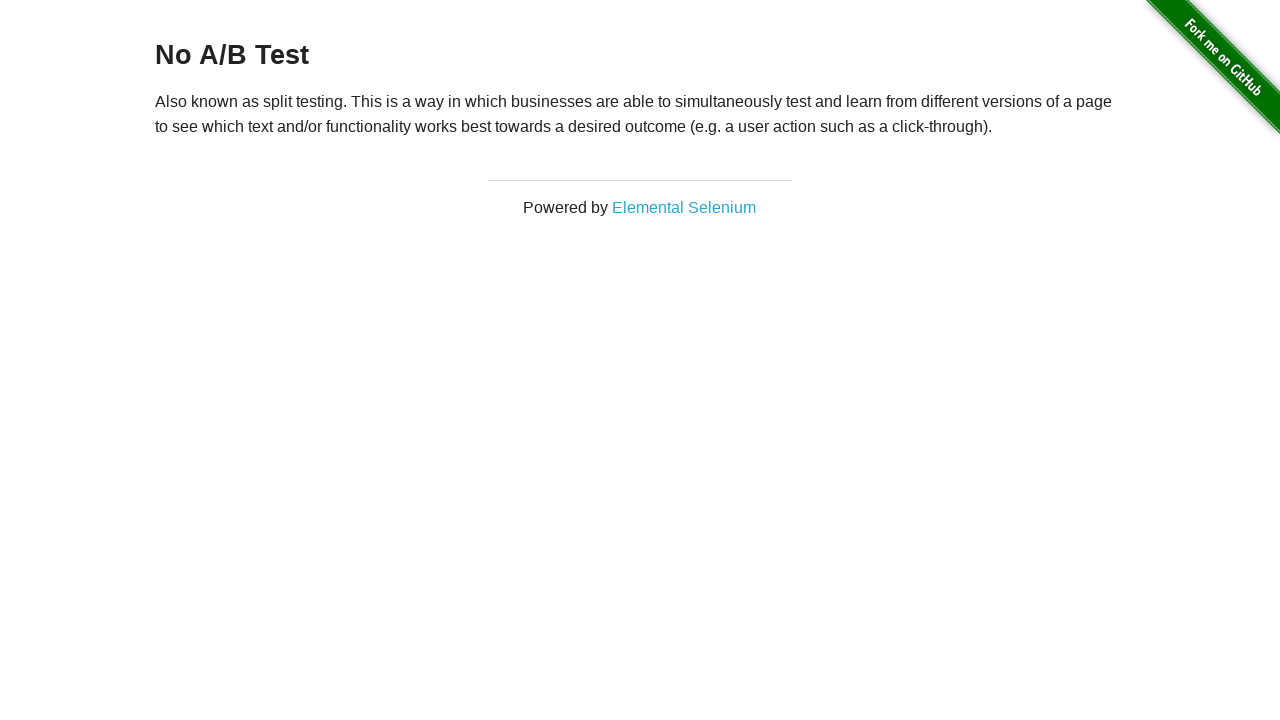

Verified heading displays 'No A/B Test' - opt-out cookie successfully applied
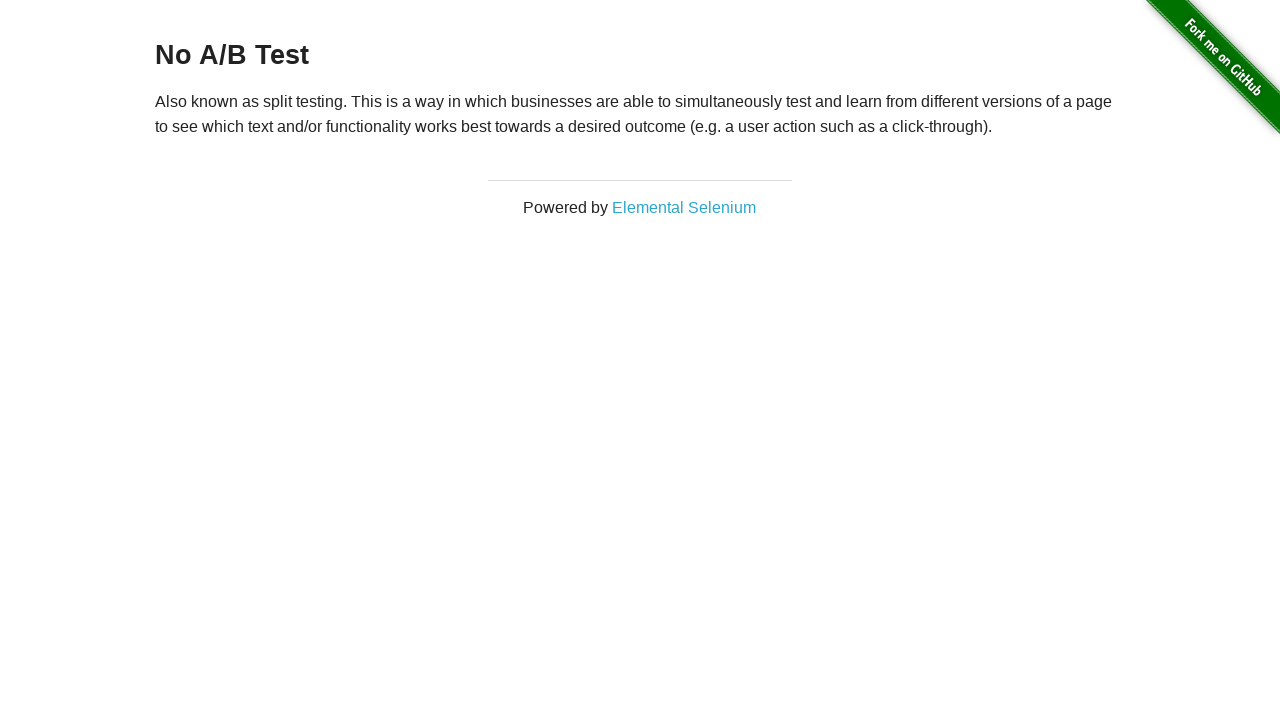

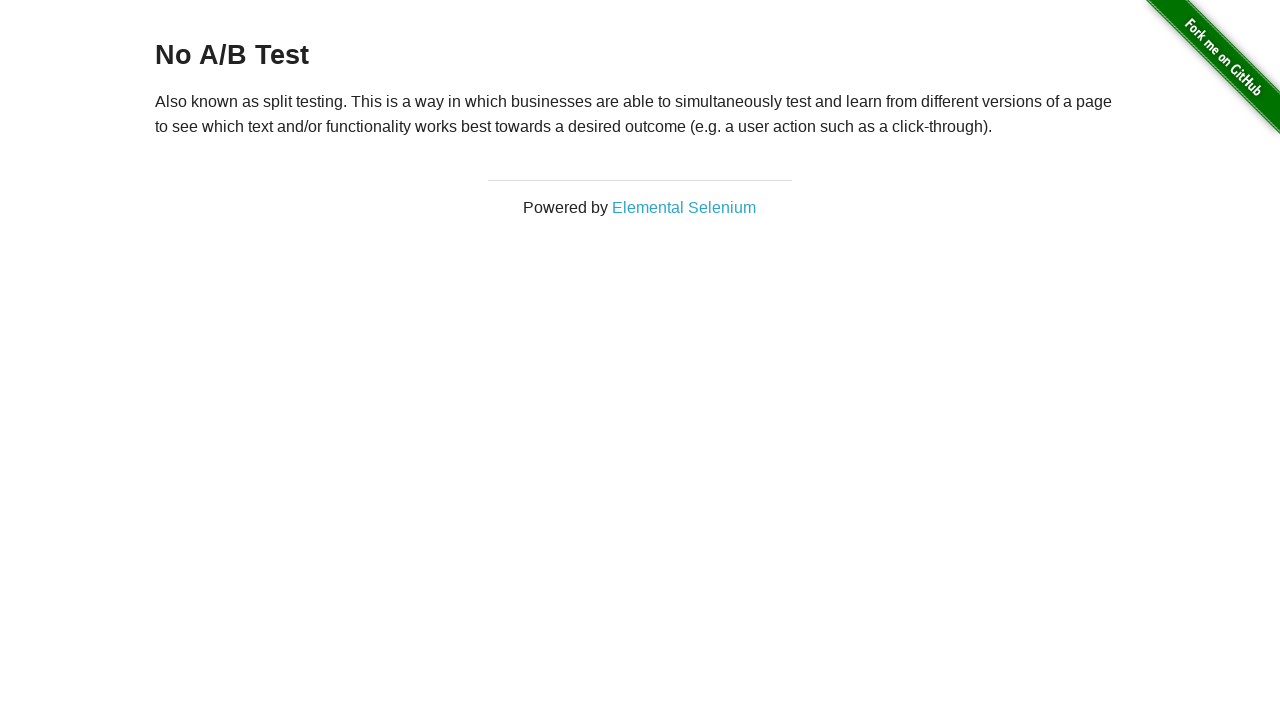